Tests browser navigation controls by navigating back to a previous page, then forward again, and finally refreshing the page to verify navigation history functionality.

Starting URL: https://www.nopcommerce.com/

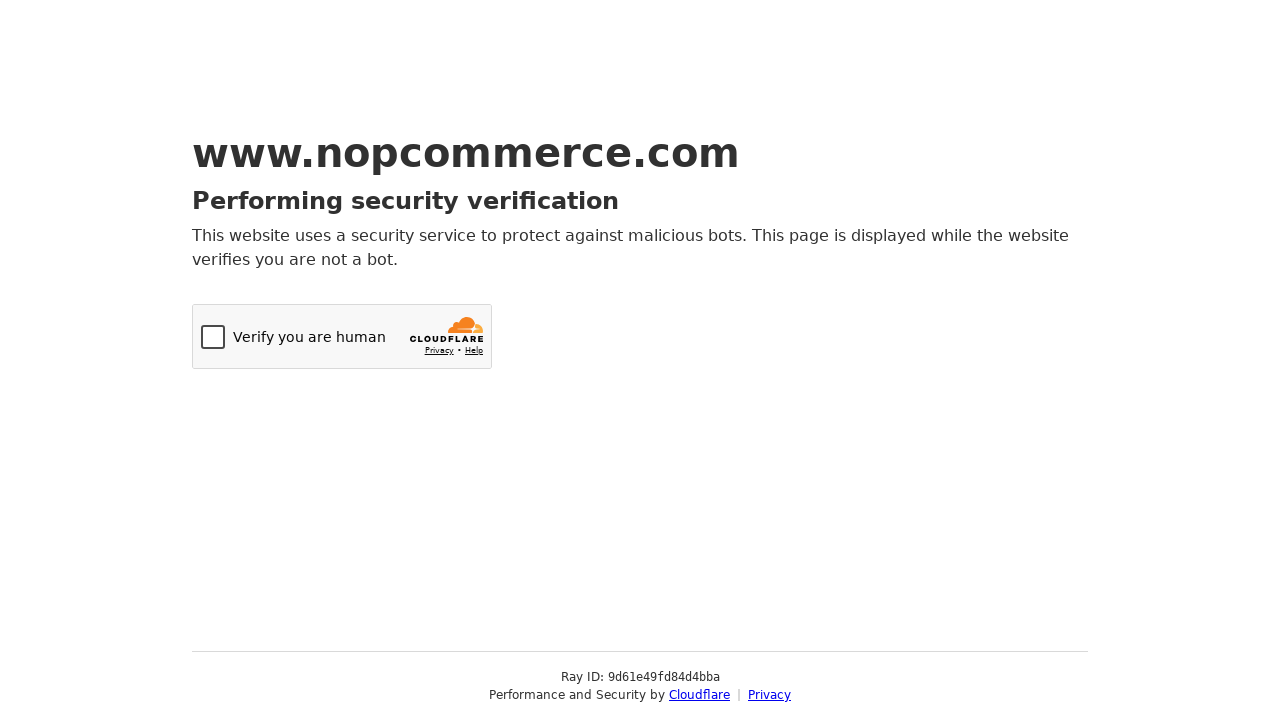

Navigated to OrangeHRM demo site to establish browser history
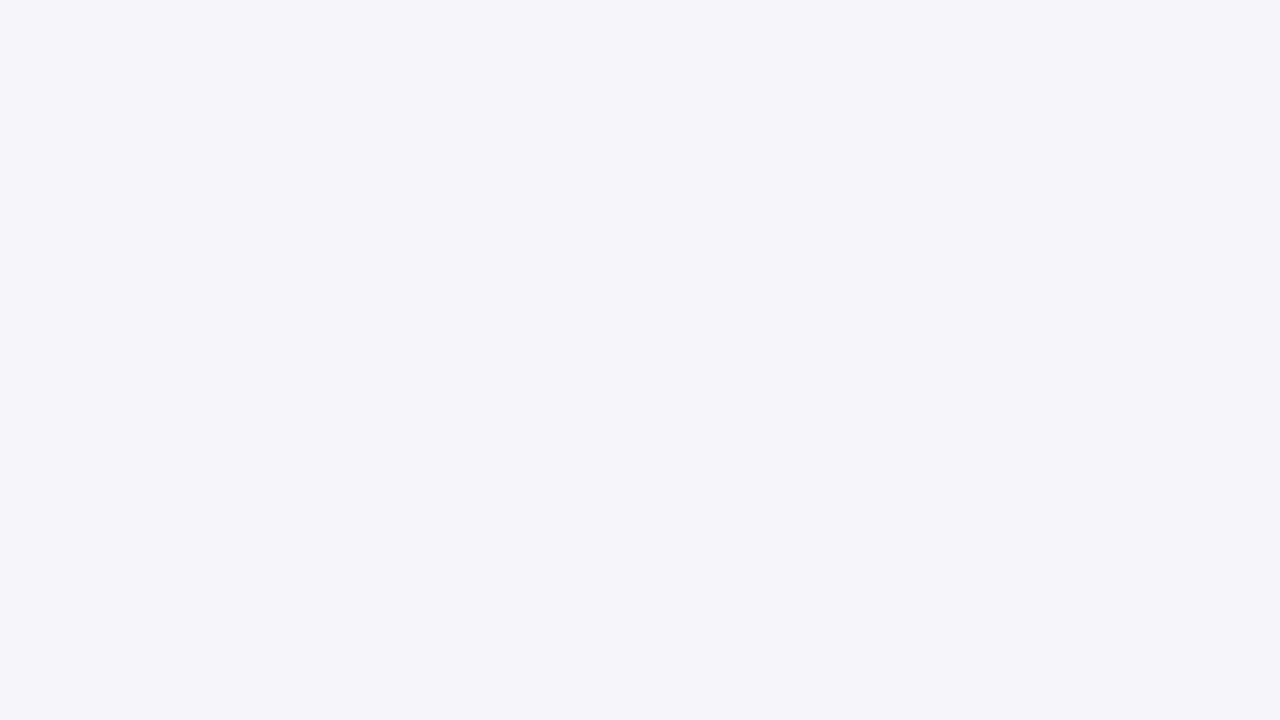

Navigated back to previous page (nopcommerce)
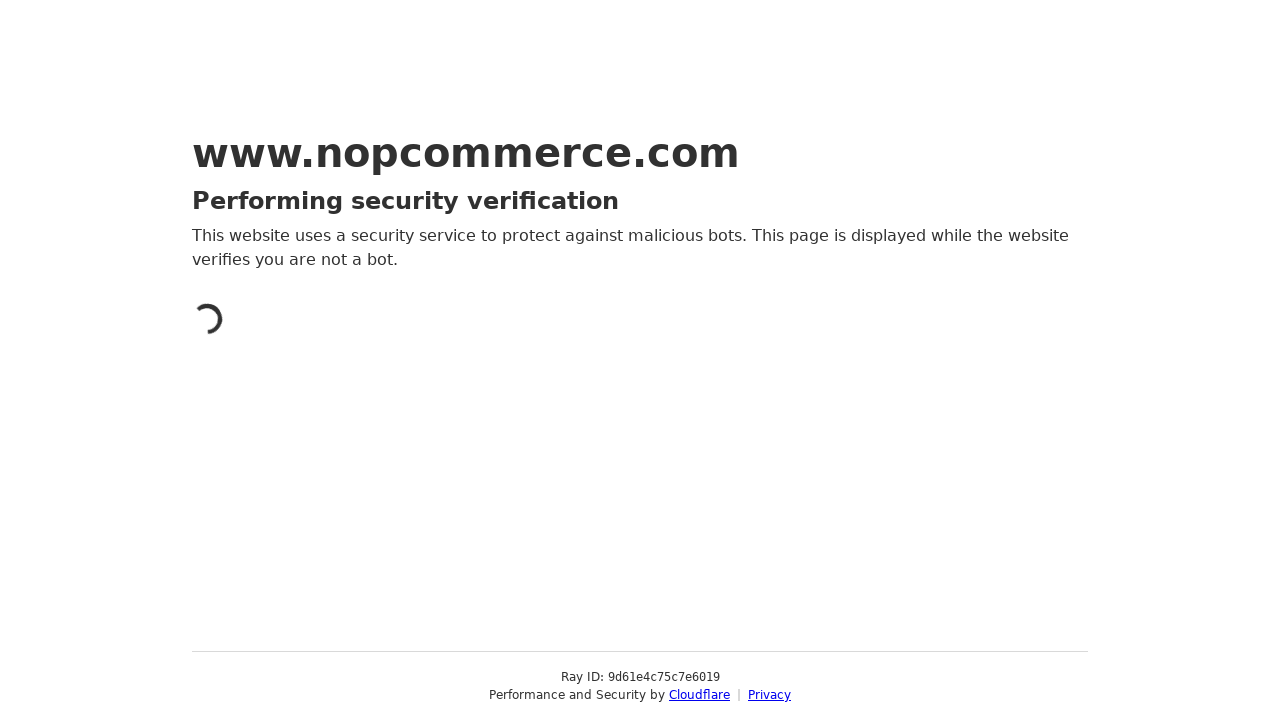

Page loaded after back navigation
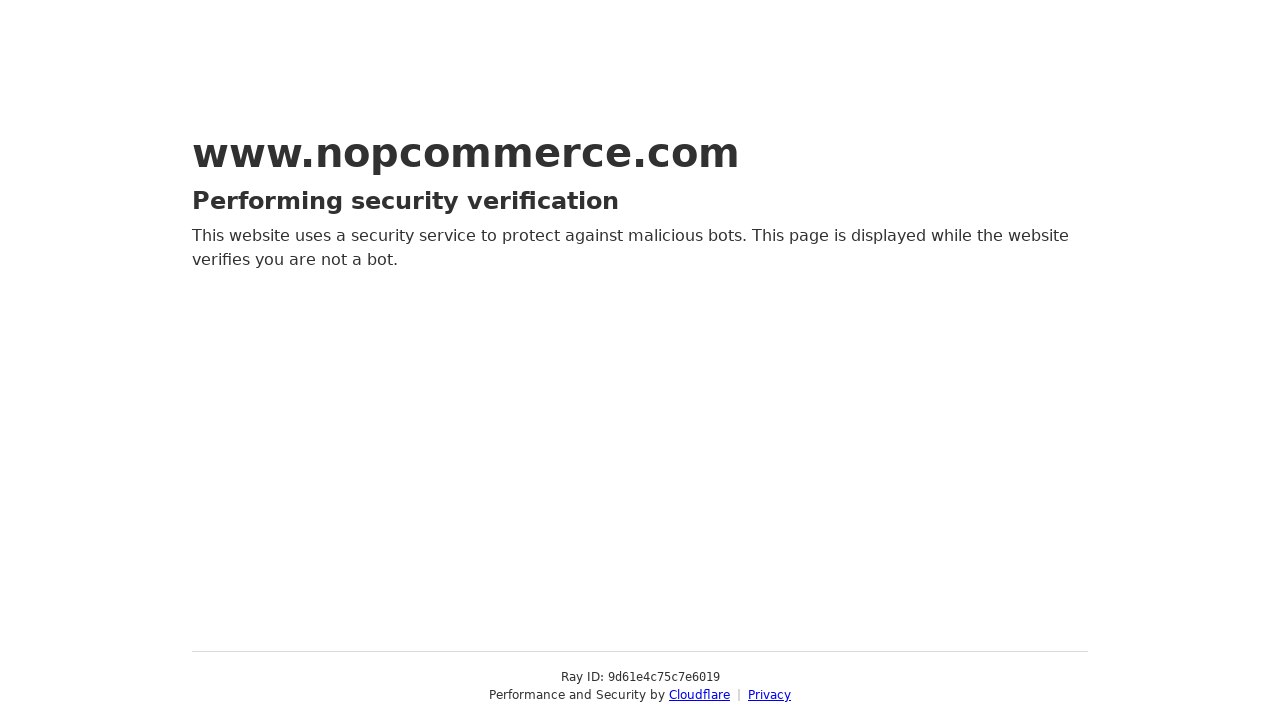

Navigated forward to OrangeHRM site
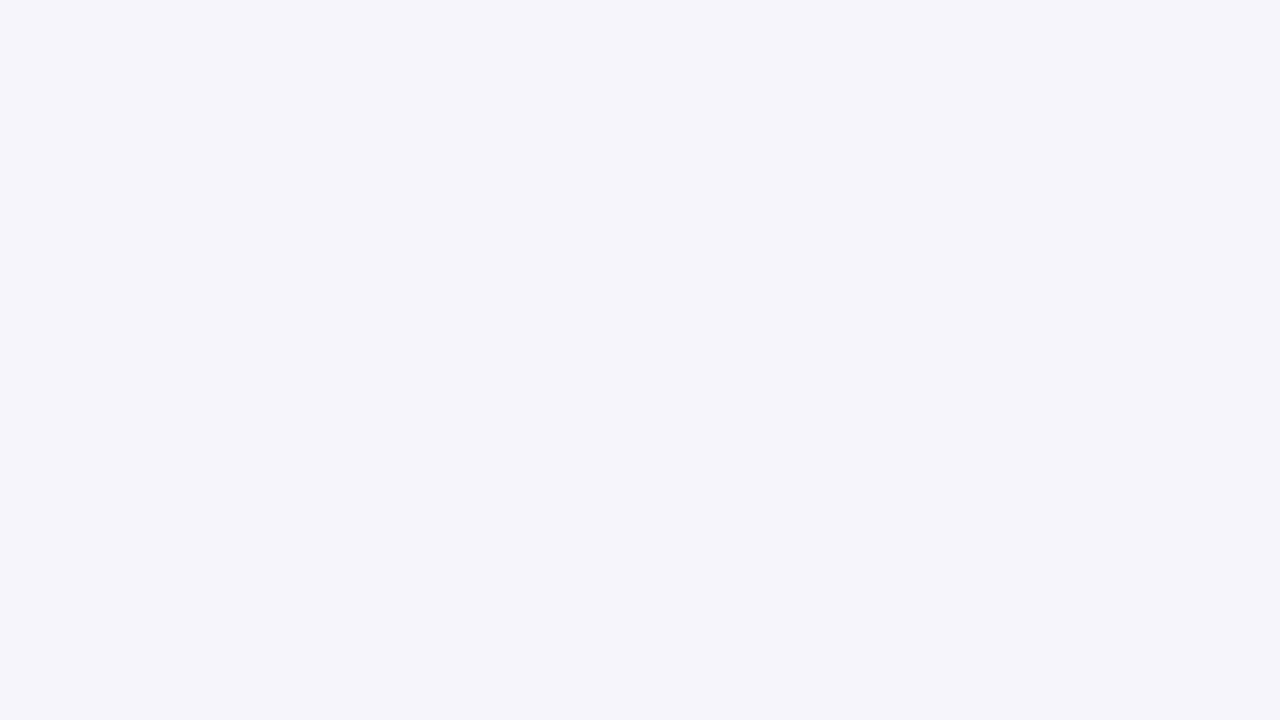

Page loaded after forward navigation
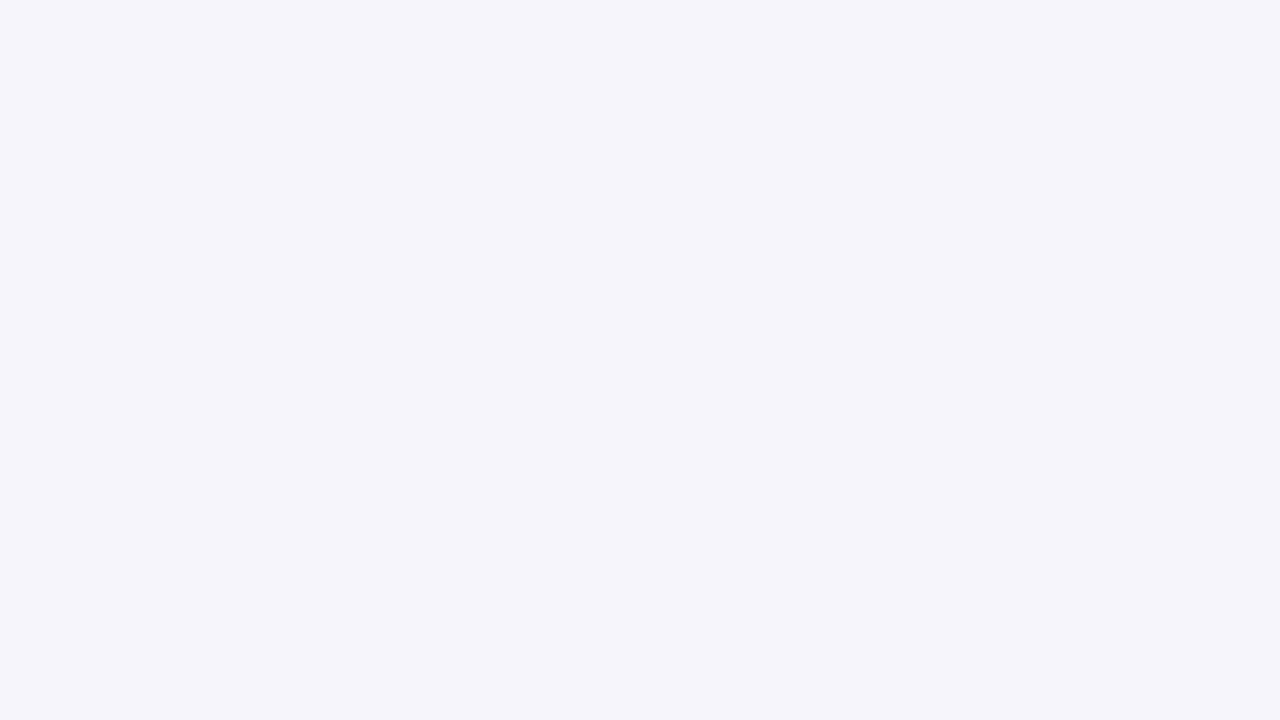

Refreshed the current page
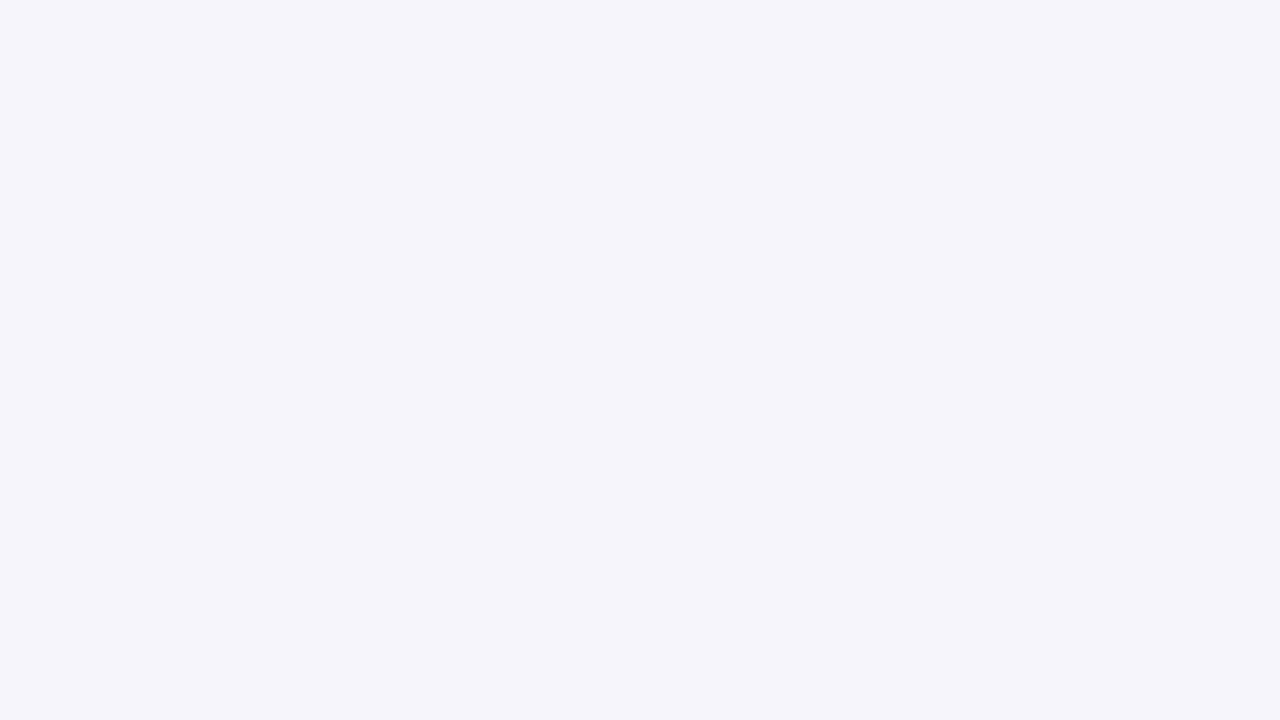

Page loaded after refresh
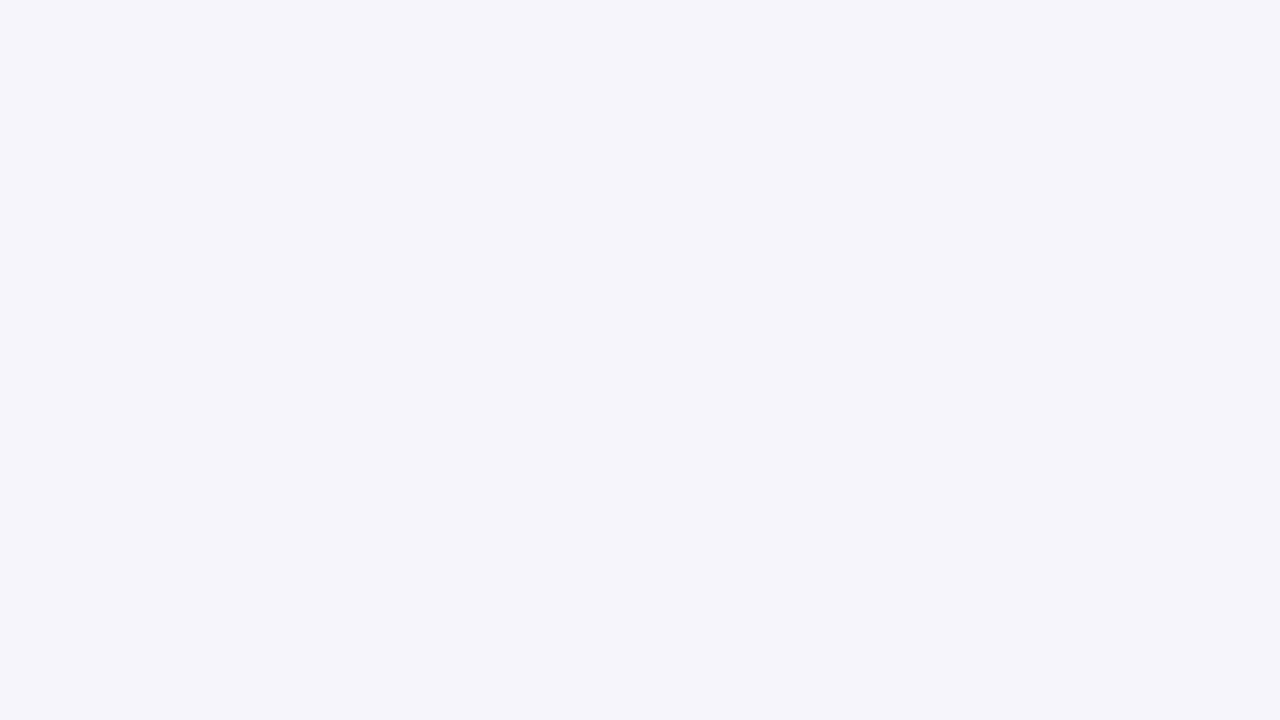

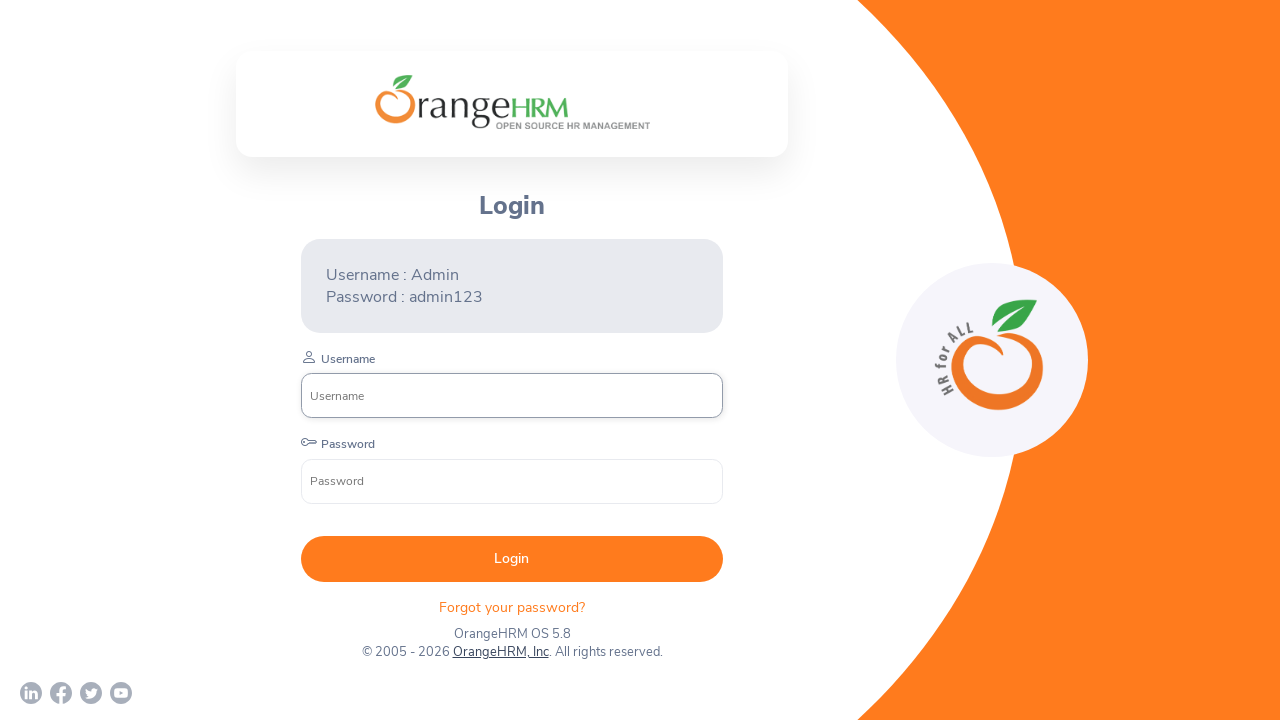